Tests a data types form by filling in personal information fields (first name, last name, address, city, country, email, phone, job position, company) while leaving the zip code empty, then submitting the form.

Starting URL: https://bonigarcia.dev/selenium-webdriver-java/data-types.html

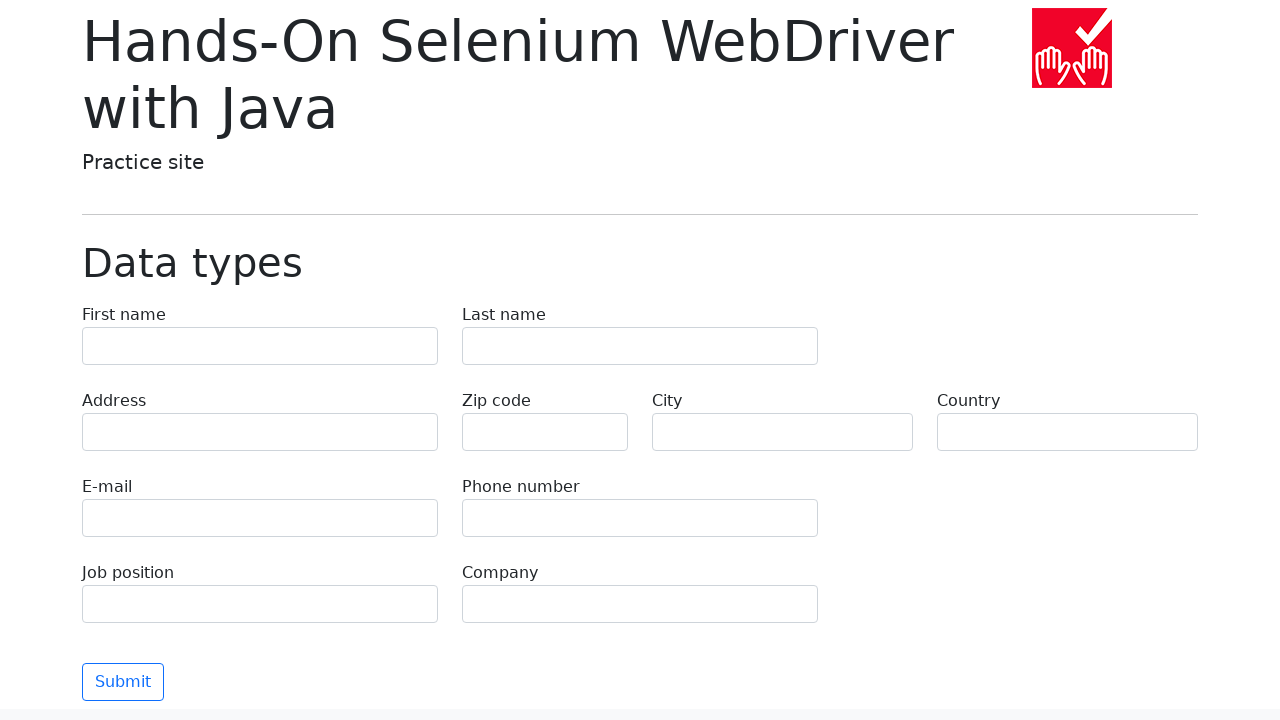

Filled first name field with 'Иван' on input[name='first-name']
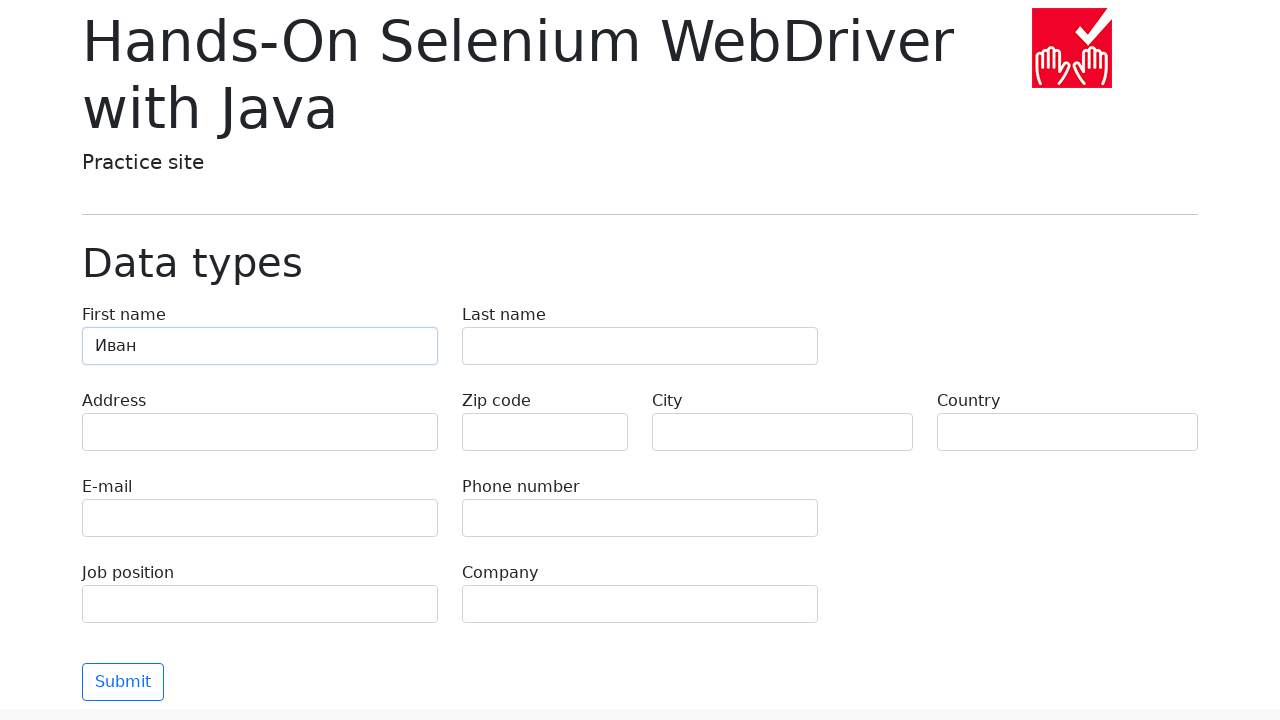

Filled last name field with 'Петров' on input[name='last-name']
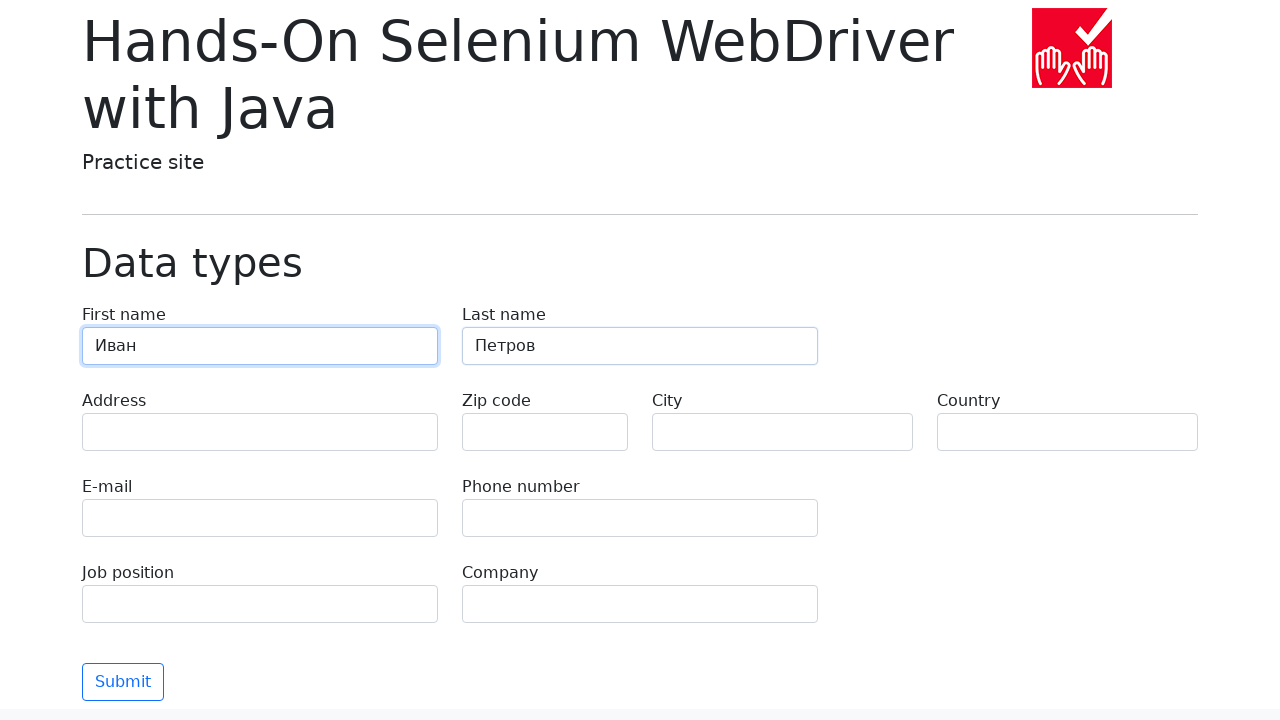

Filled address field with 'Ленина, 55-3' on input[name='address']
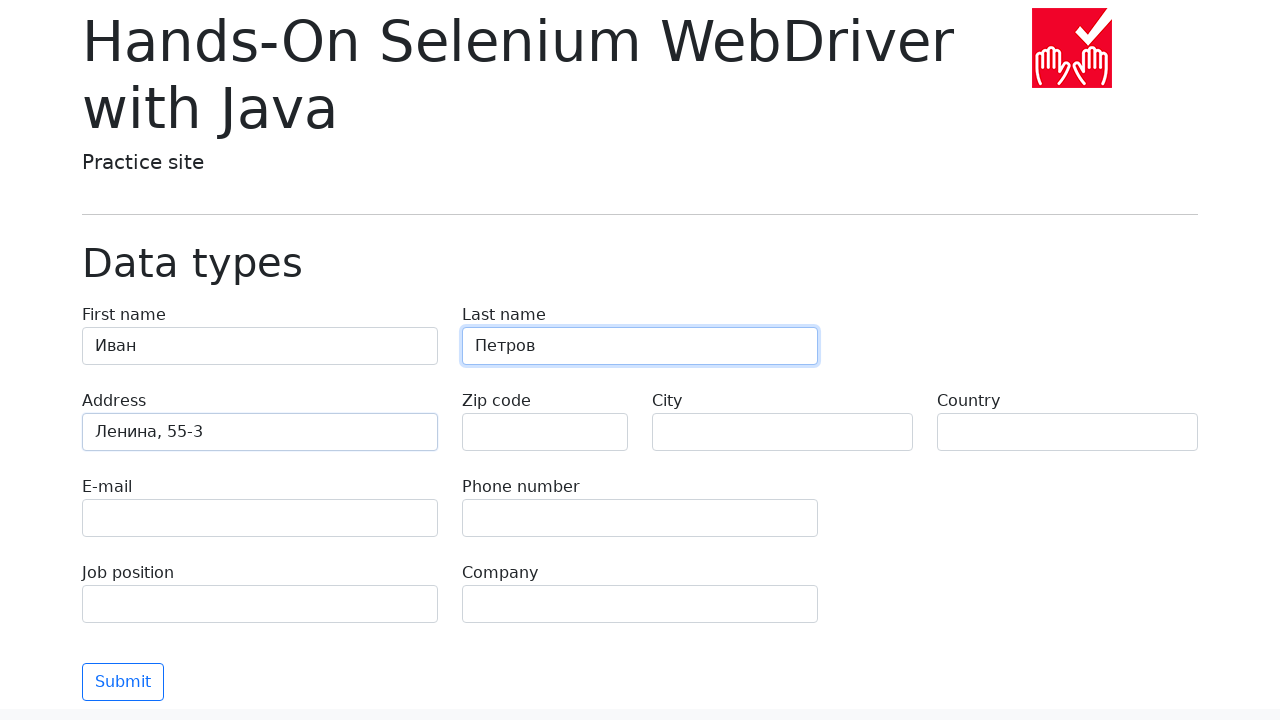

Left zip code field empty intentionally on input[name='zip-code']
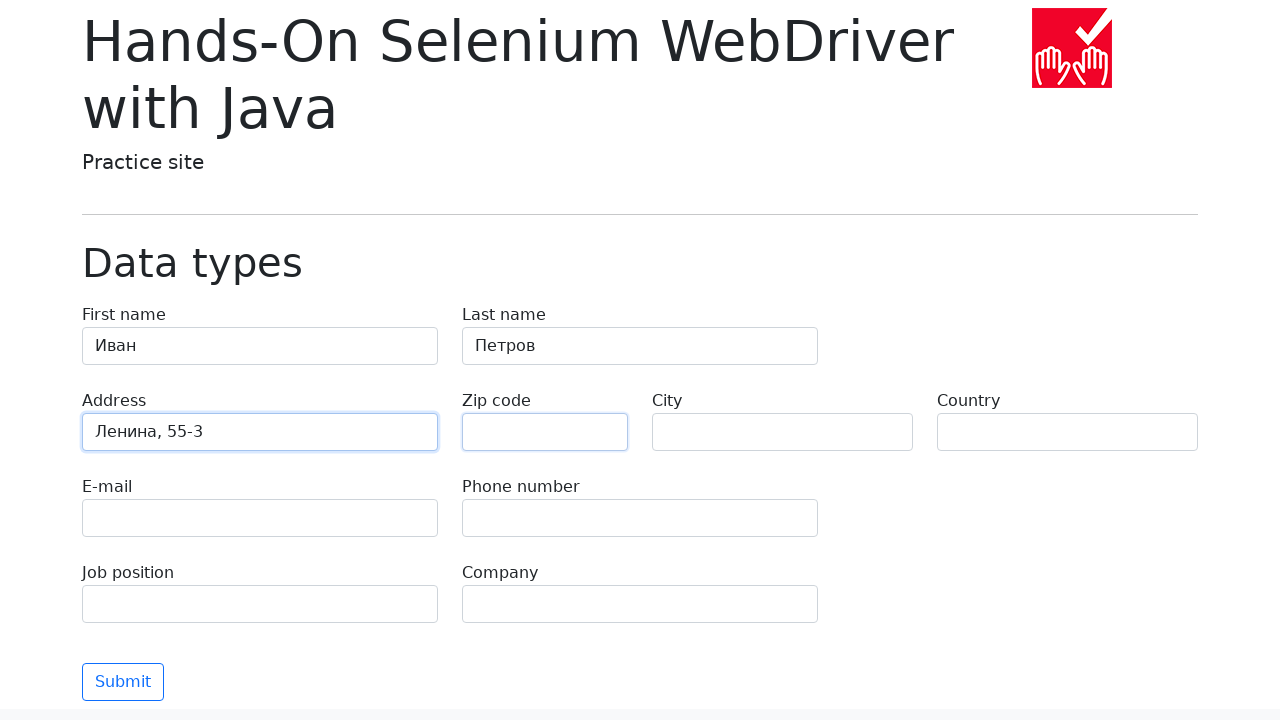

Filled city field with 'Москва' on input[name='city']
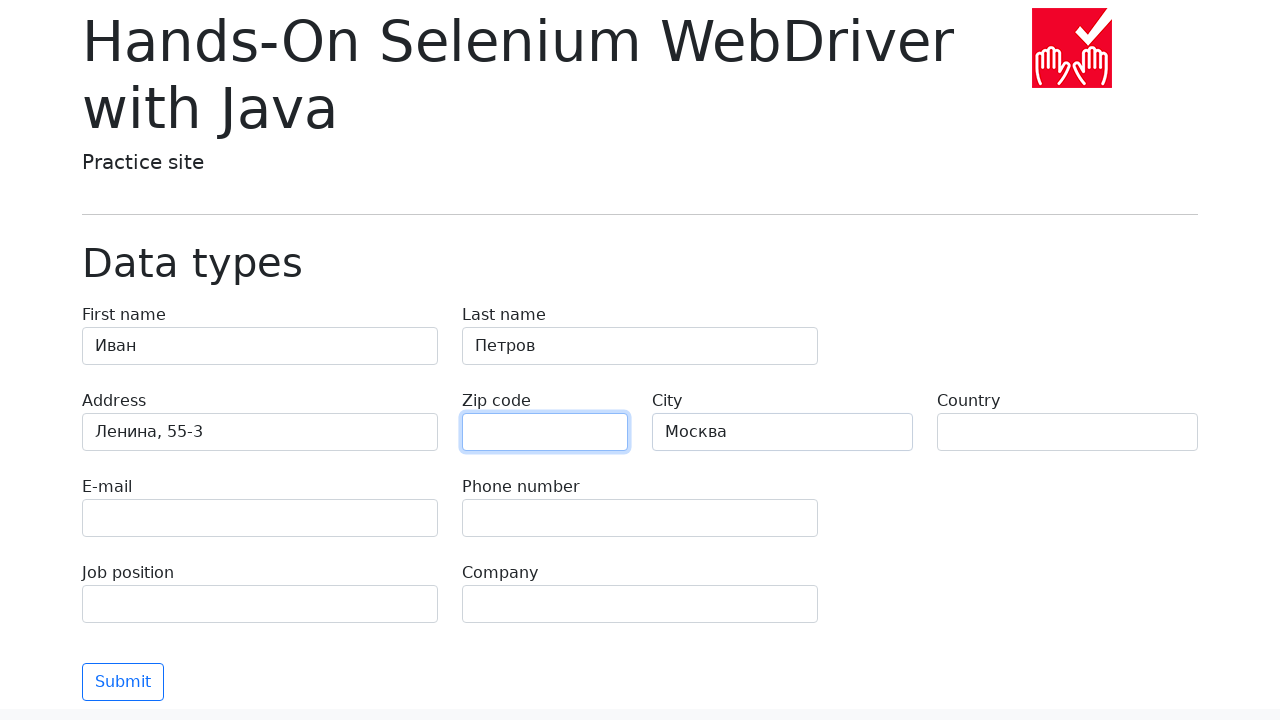

Filled country field with 'Россия' on input[name='country']
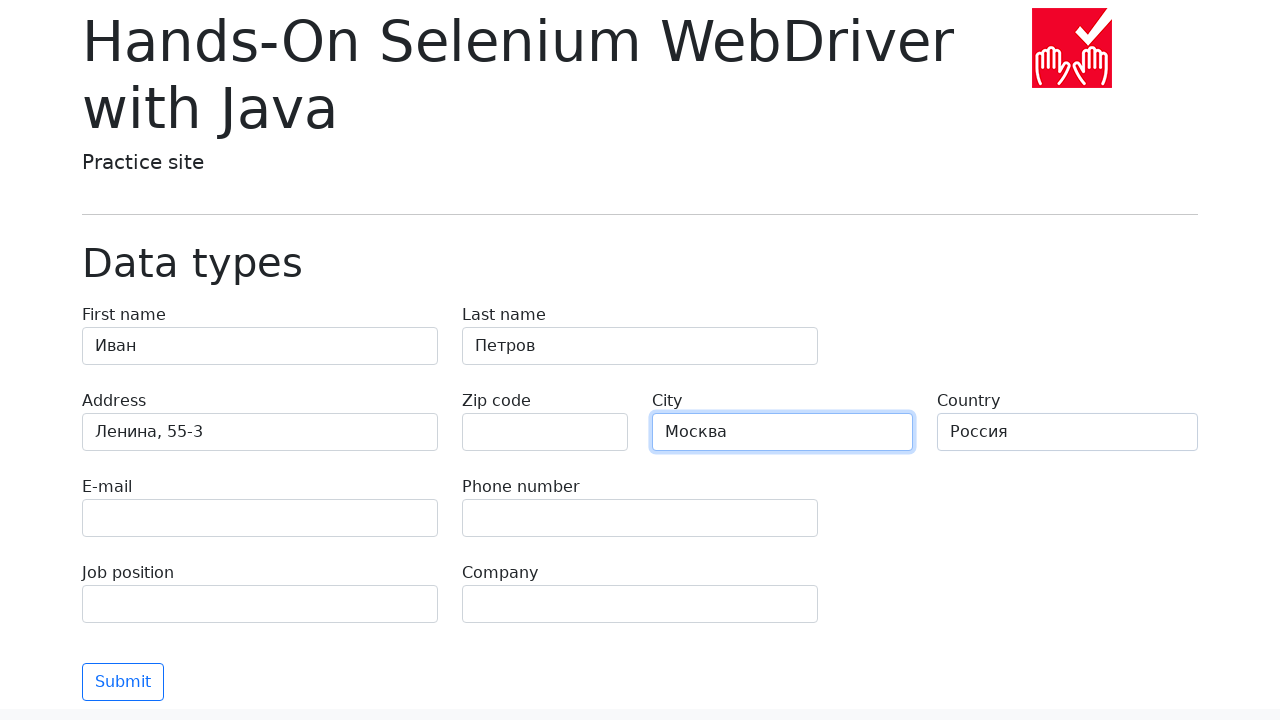

Filled email field with 'test@skypro.com' on input[name='e-mail']
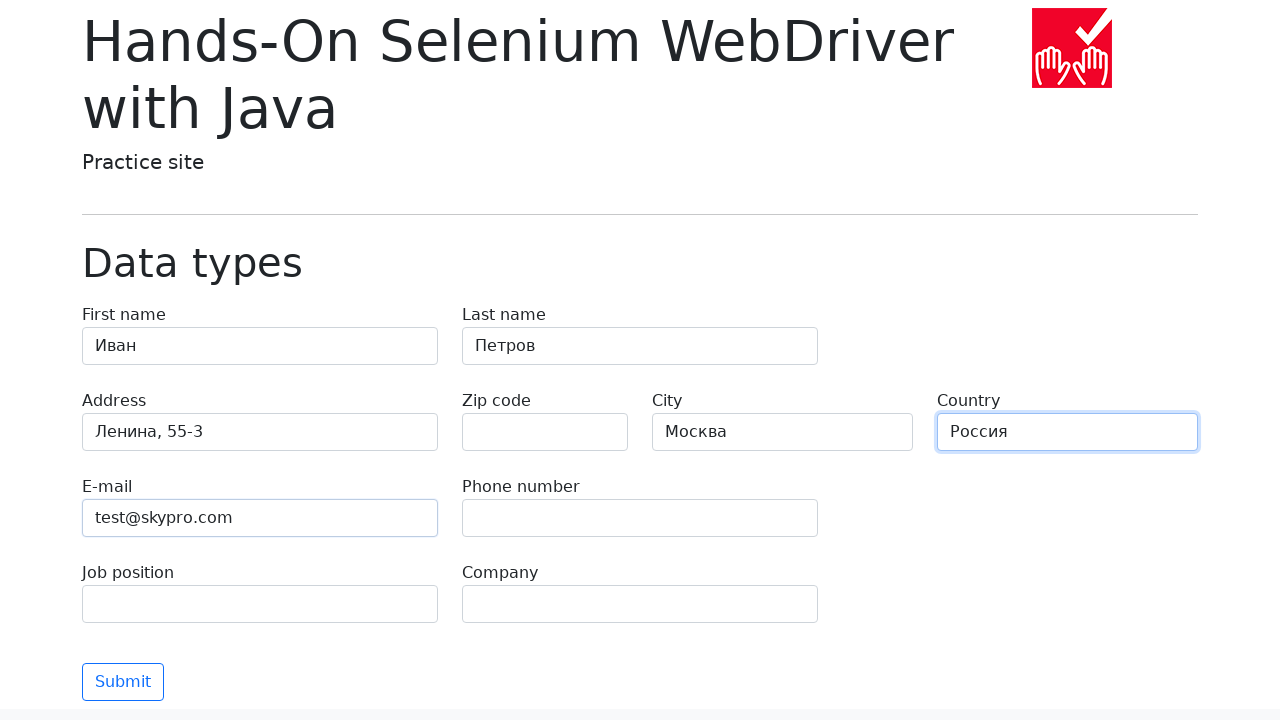

Filled phone field with '+7985899998787' on input[name='phone']
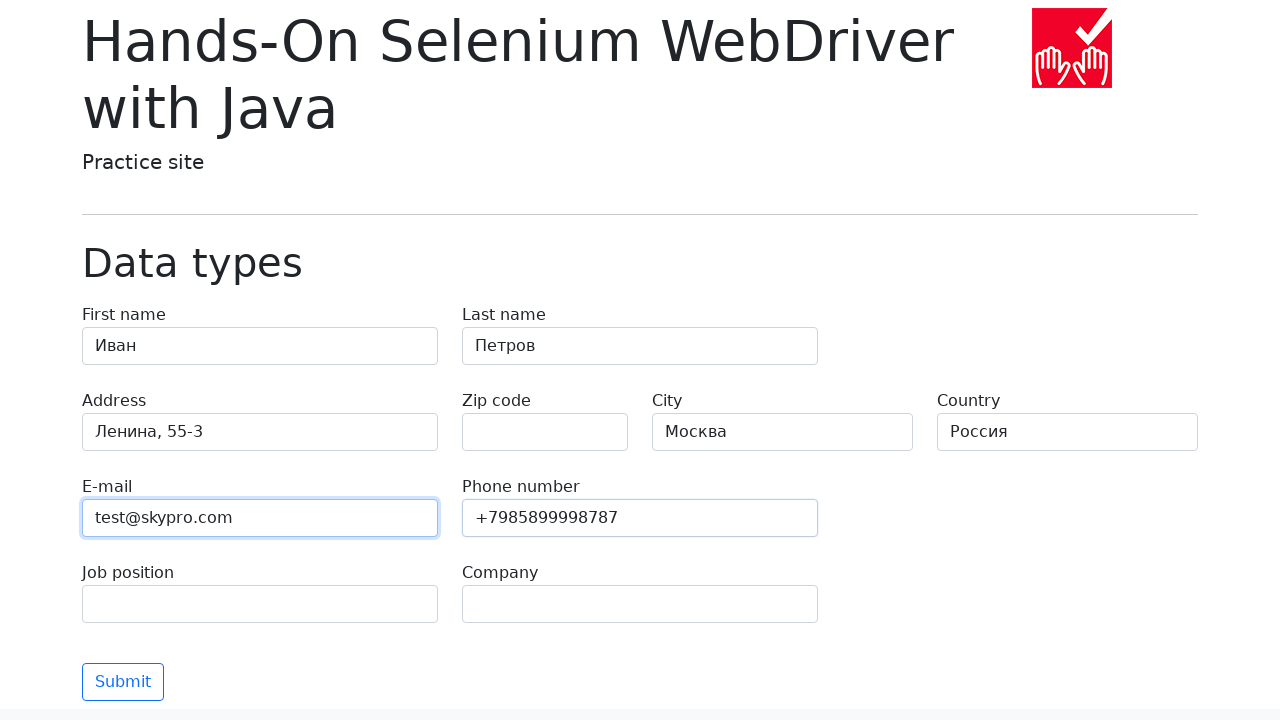

Filled job position field with 'QA' on input[name='job-position']
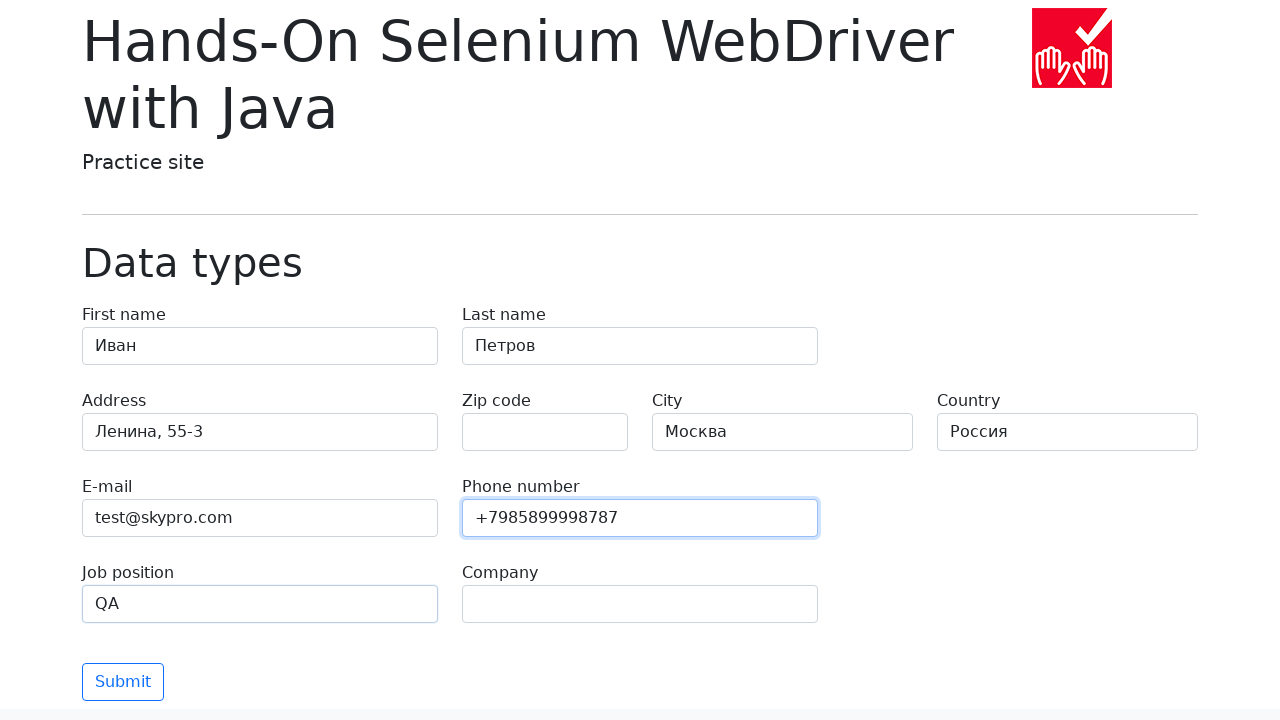

Filled company field with 'SkyPro' on input[name='company']
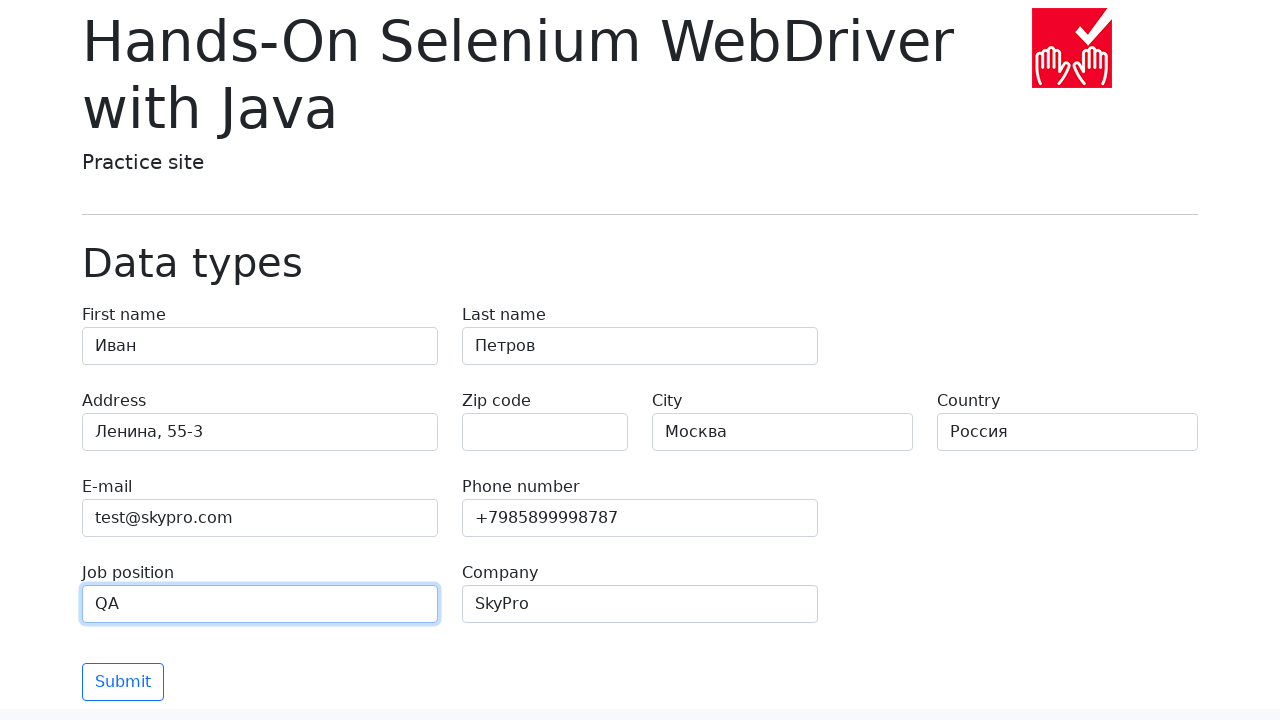

Clicked submit button to submit the form at (123, 682) on button
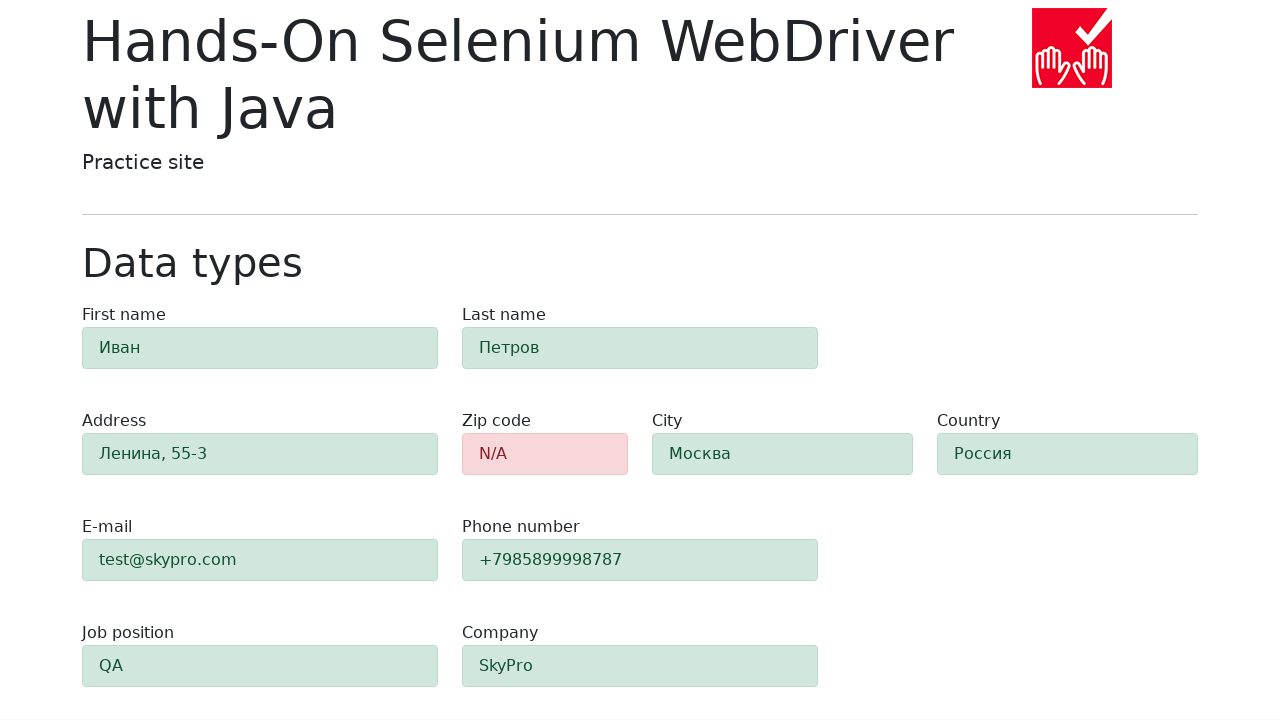

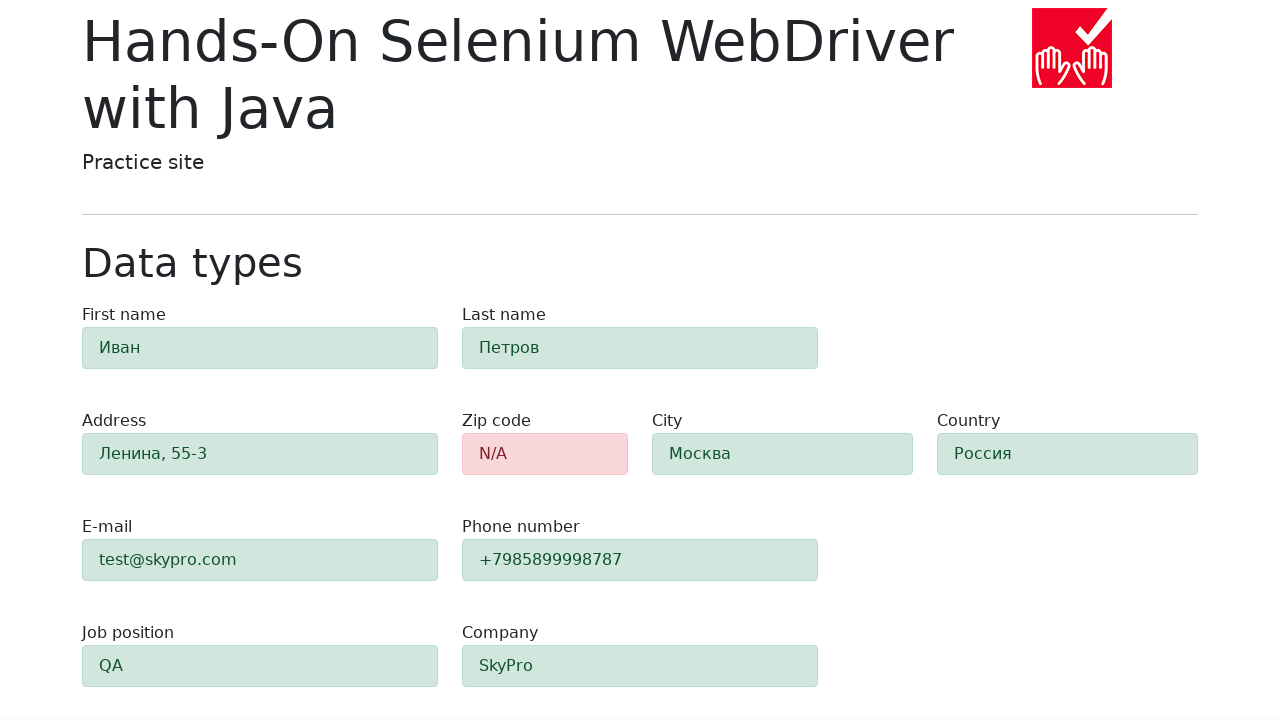